Tests dynamic loading by clicking Start button and waiting for loading indicator to disappear before verifying Hello World text

Starting URL: https://automationfc.github.io/dynamic-loading/

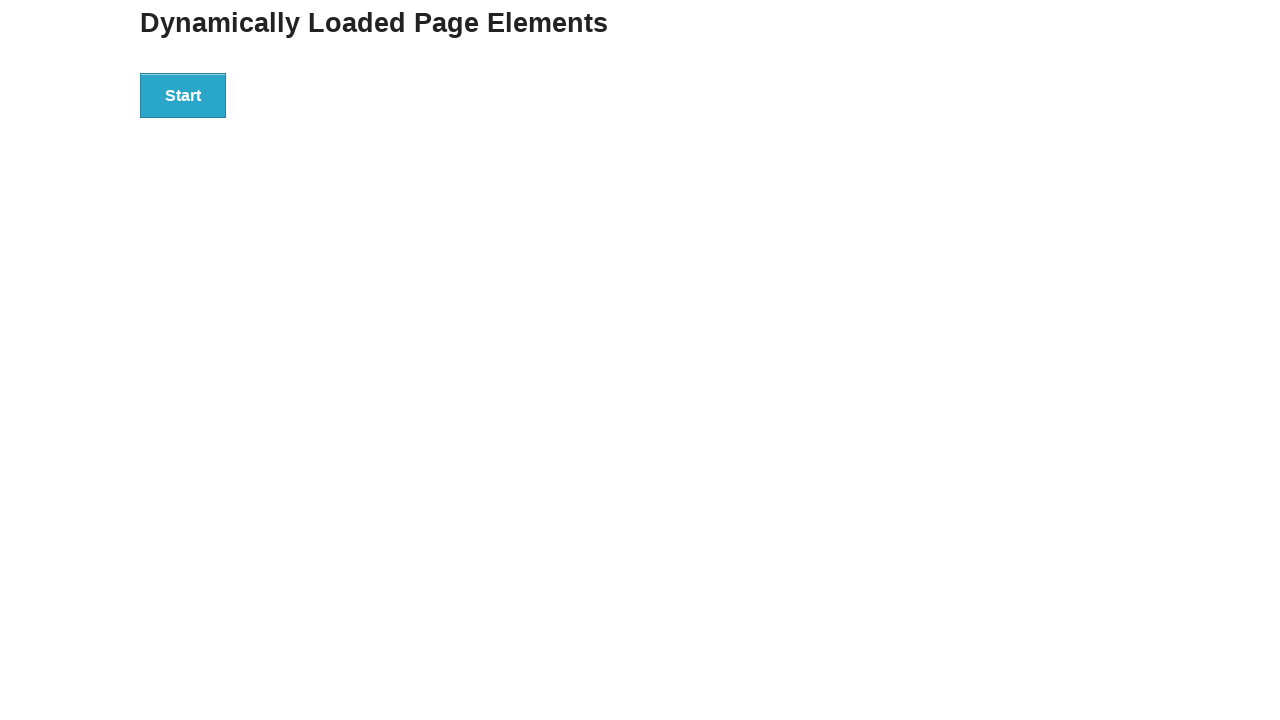

Clicked Start button to trigger dynamic loading at (183, 95) on xpath=//*[text()='Start']
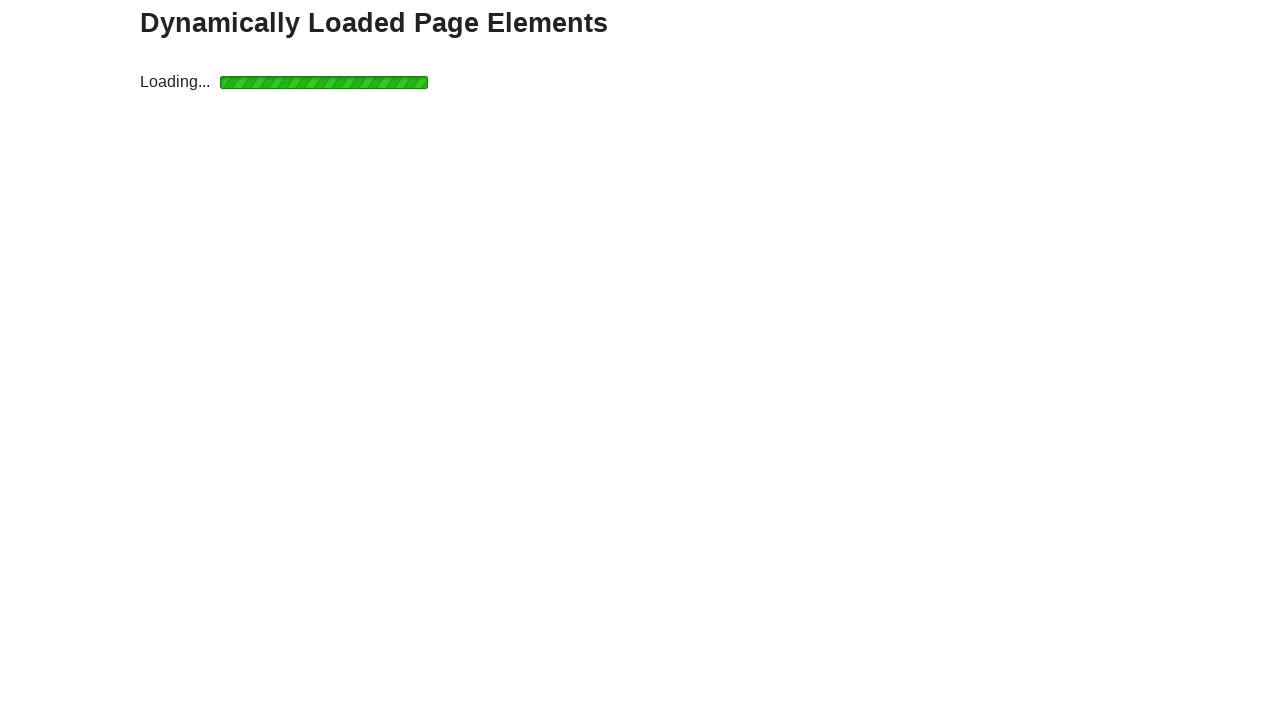

Loading indicator disappeared
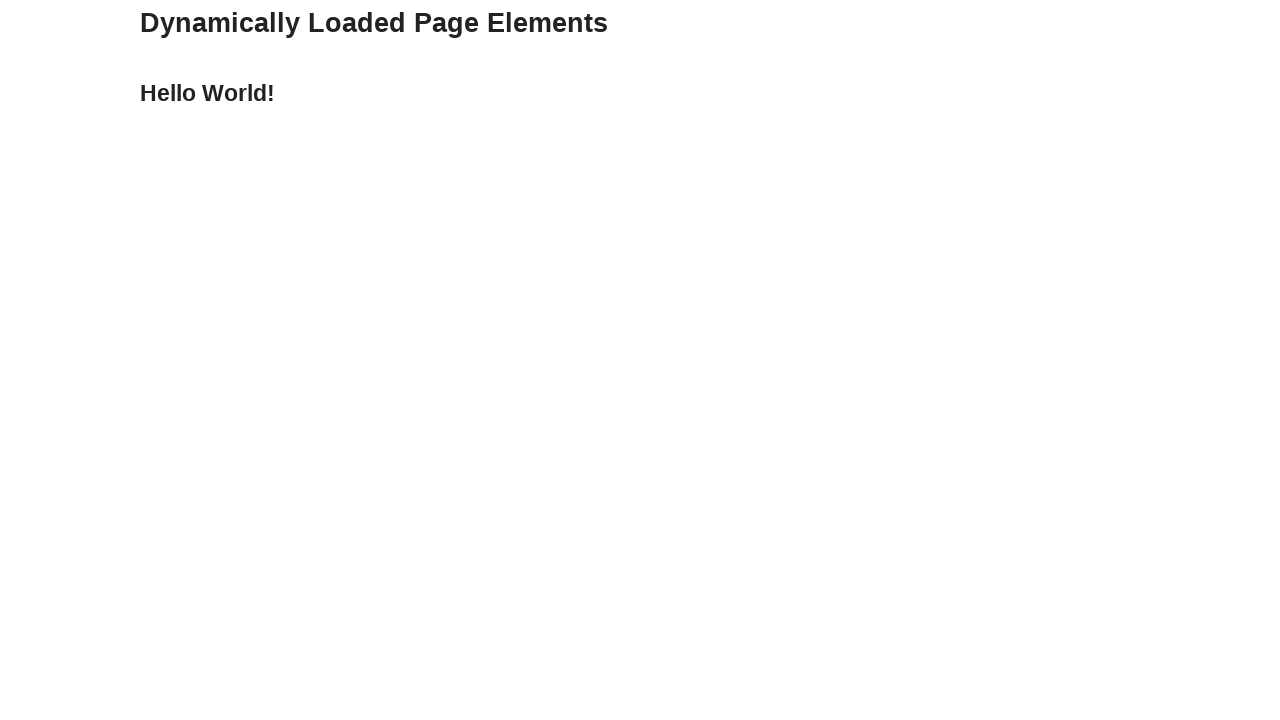

Hello World text is now visible
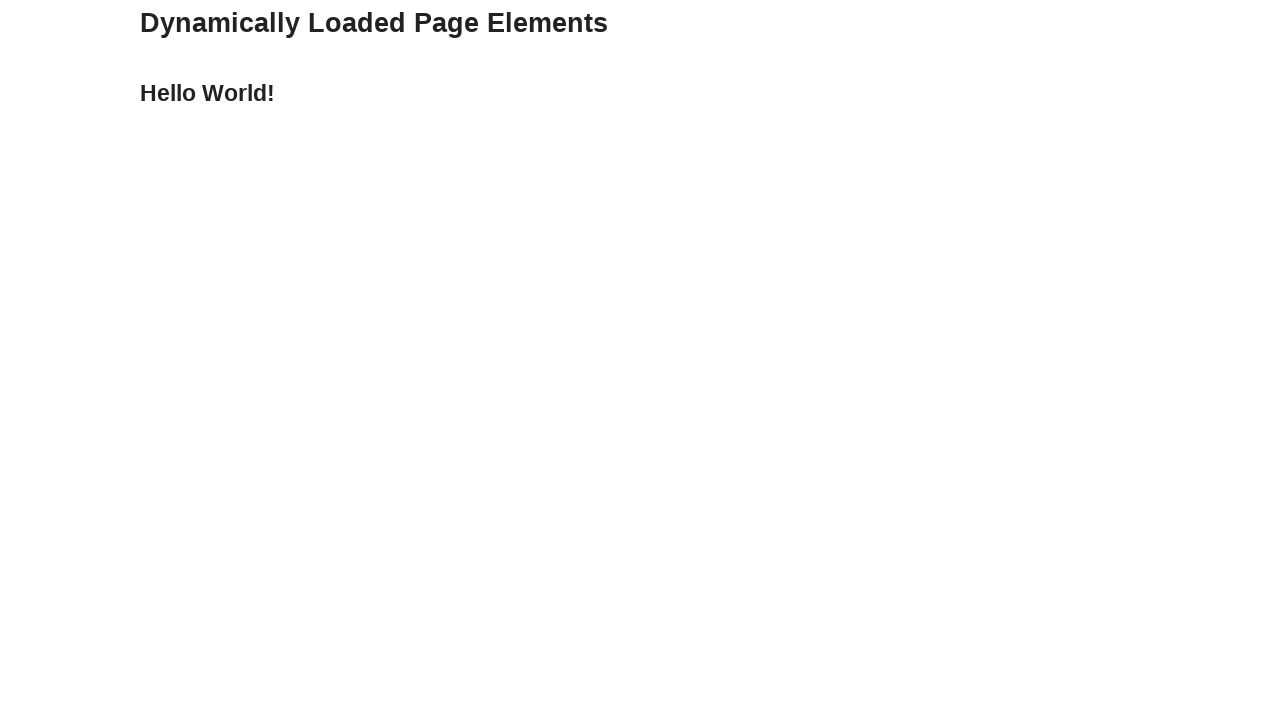

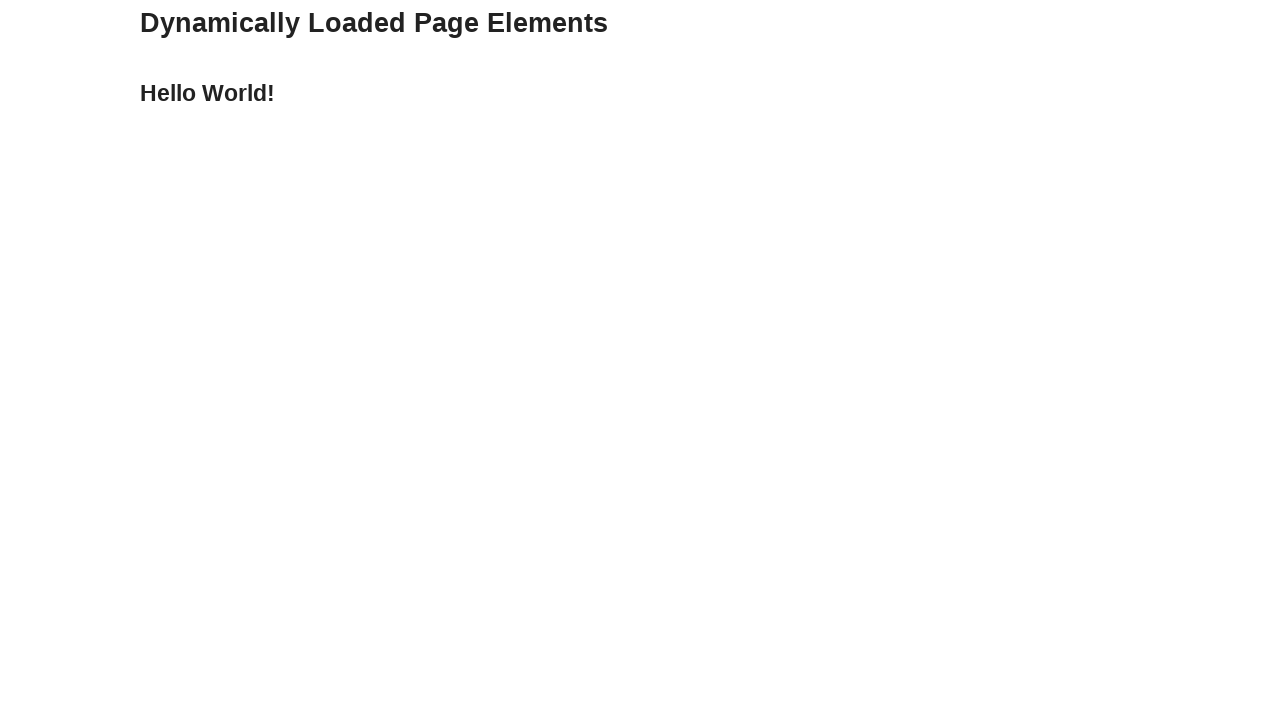